Tests marking individual todo items as complete by checking their checkboxes

Starting URL: https://demo.playwright.dev/todomvc

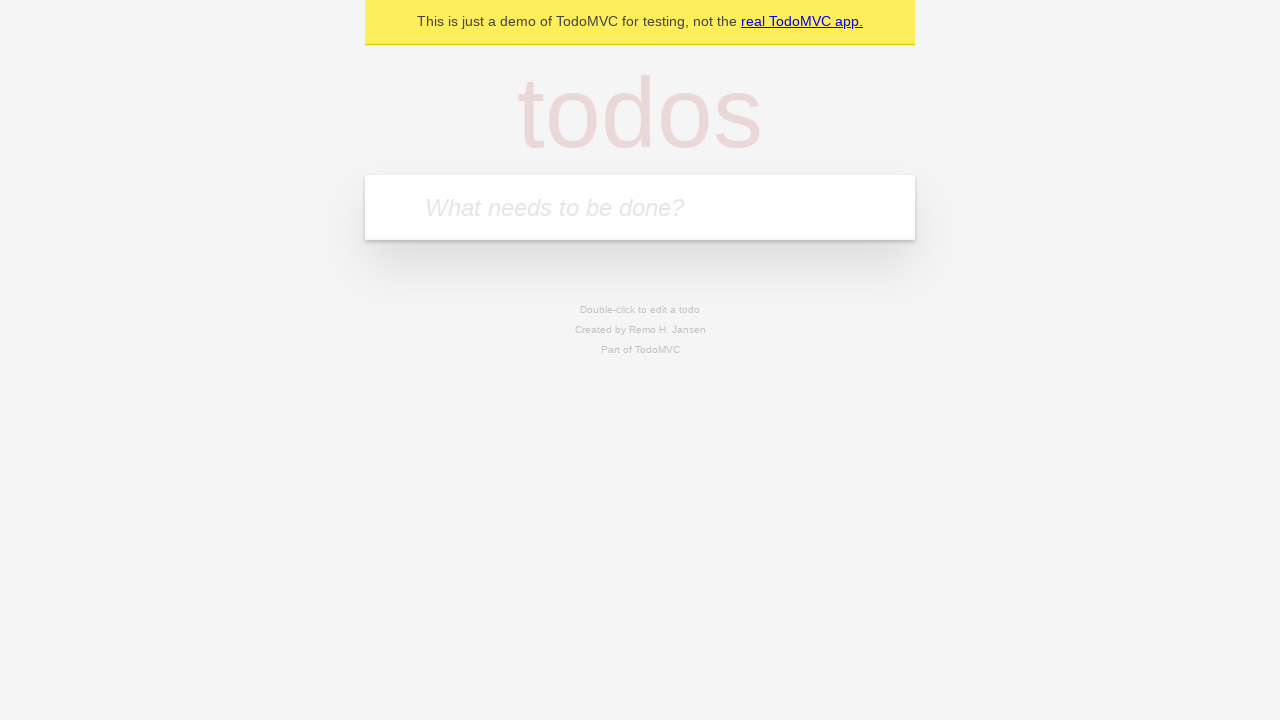

Filled todo input field with 'watch monty python' on internal:attr=[placeholder="What needs to be done?"i]
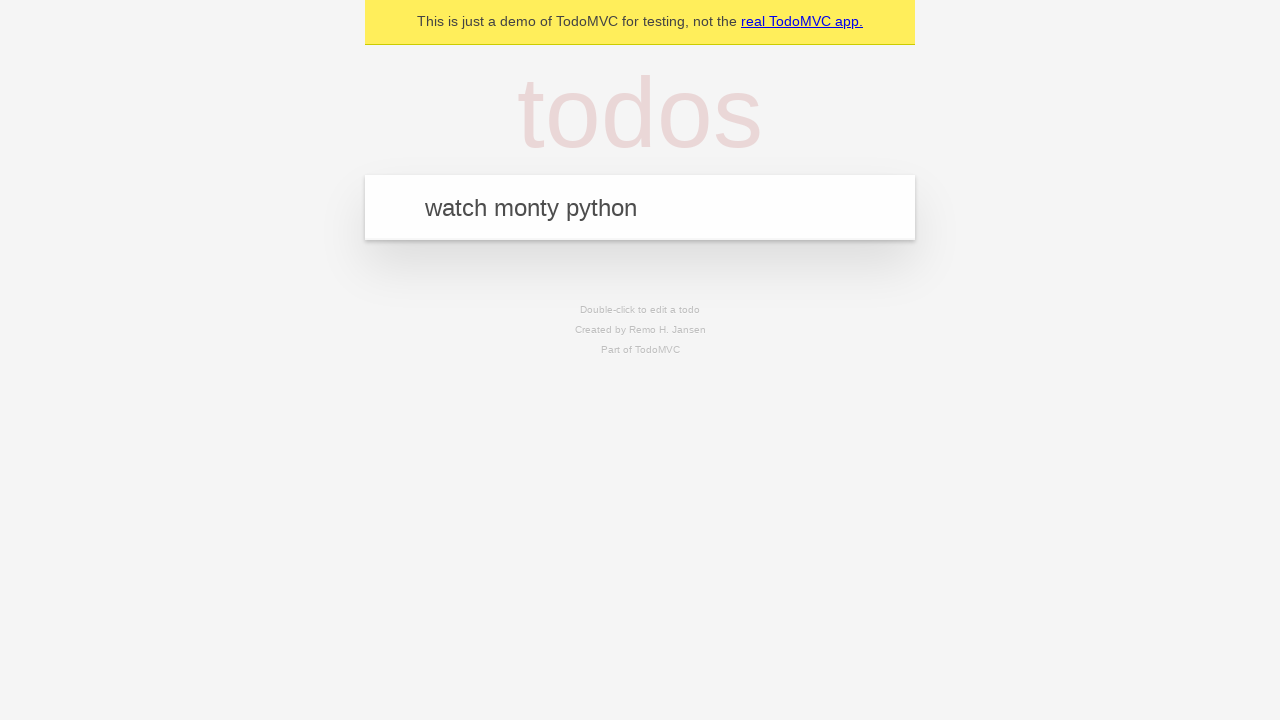

Pressed Enter to add first todo item on internal:attr=[placeholder="What needs to be done?"i]
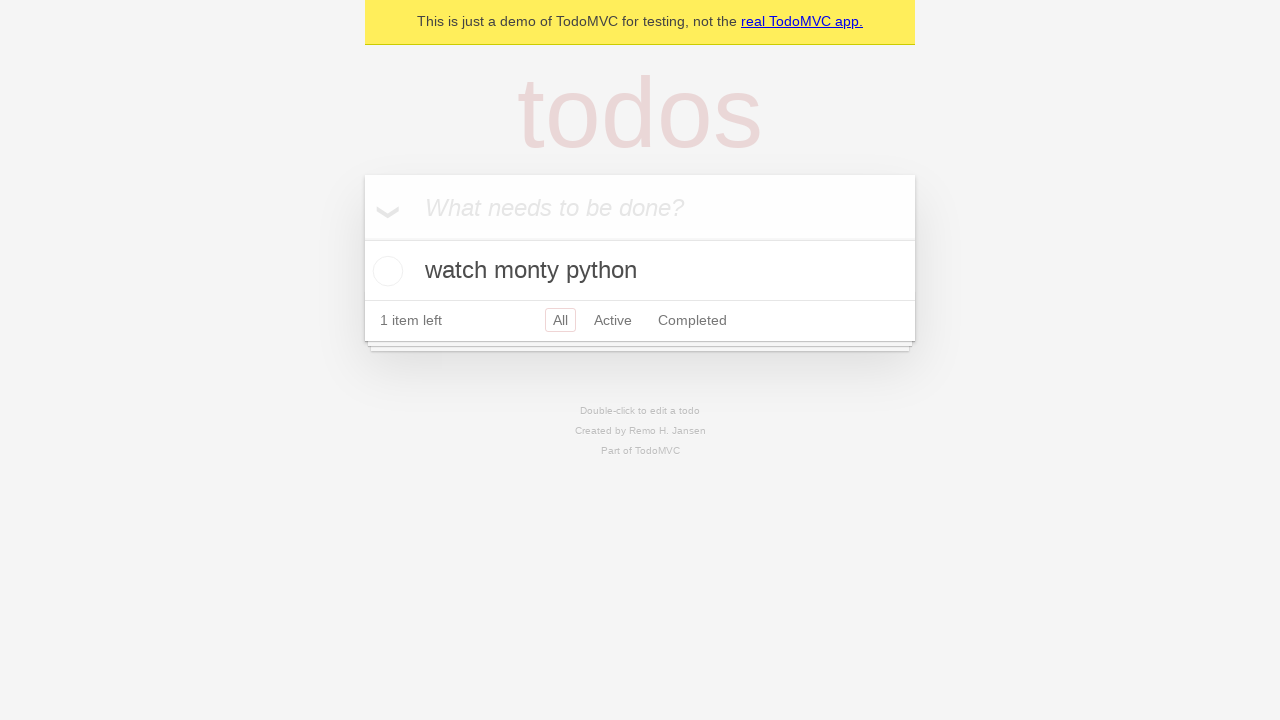

Filled todo input field with 'feed the cat' on internal:attr=[placeholder="What needs to be done?"i]
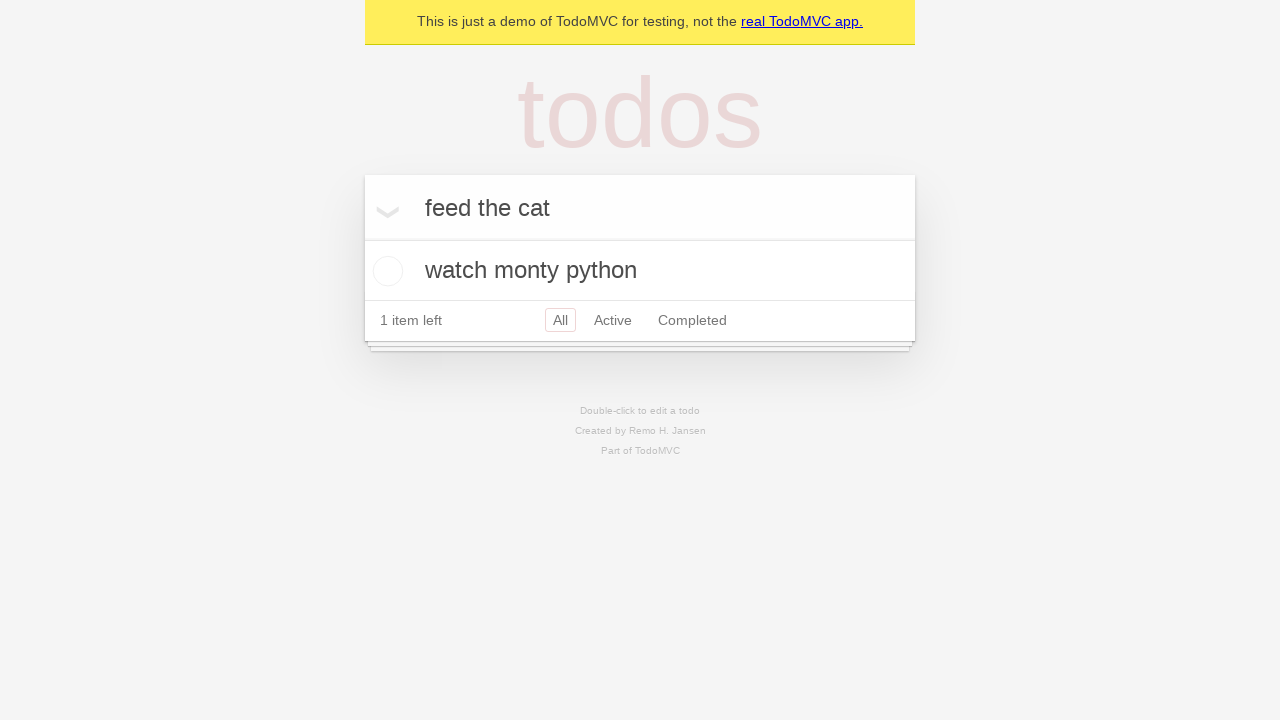

Pressed Enter to add second todo item on internal:attr=[placeholder="What needs to be done?"i]
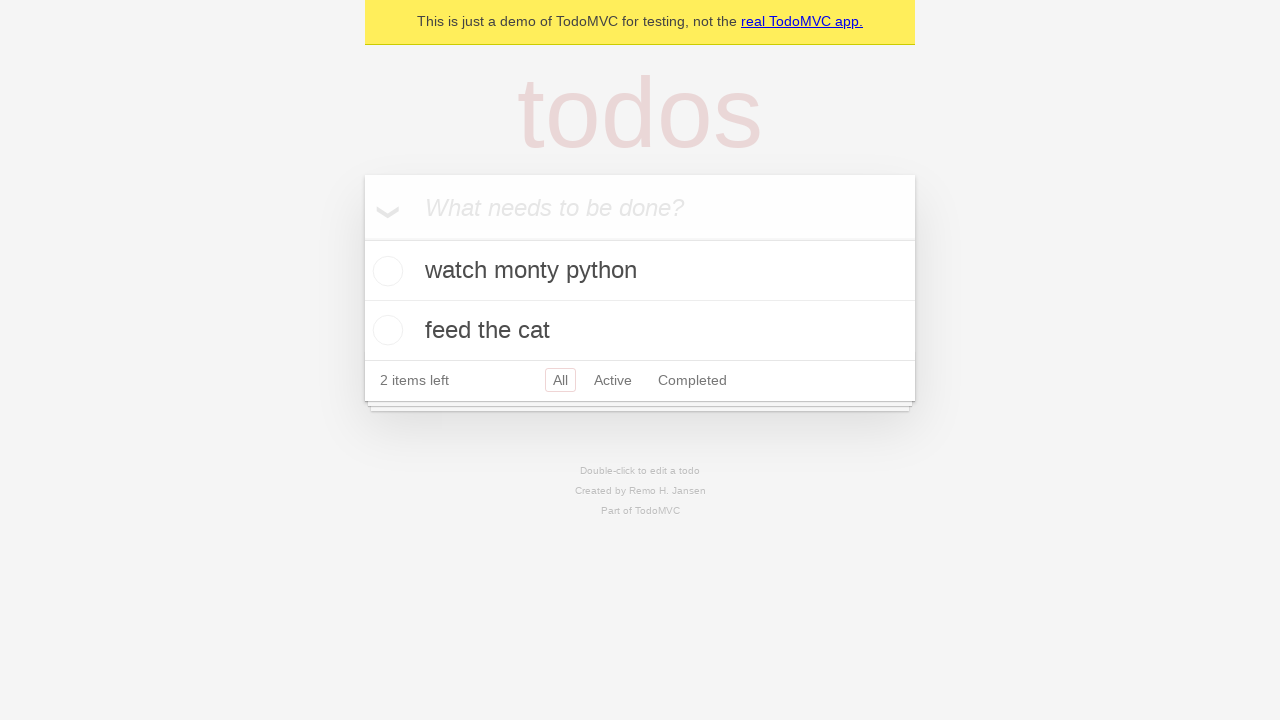

Checked checkbox for first todo item 'watch monty python' at (385, 271) on [data-testid='todo-item'] >> nth=0 >> internal:role=checkbox
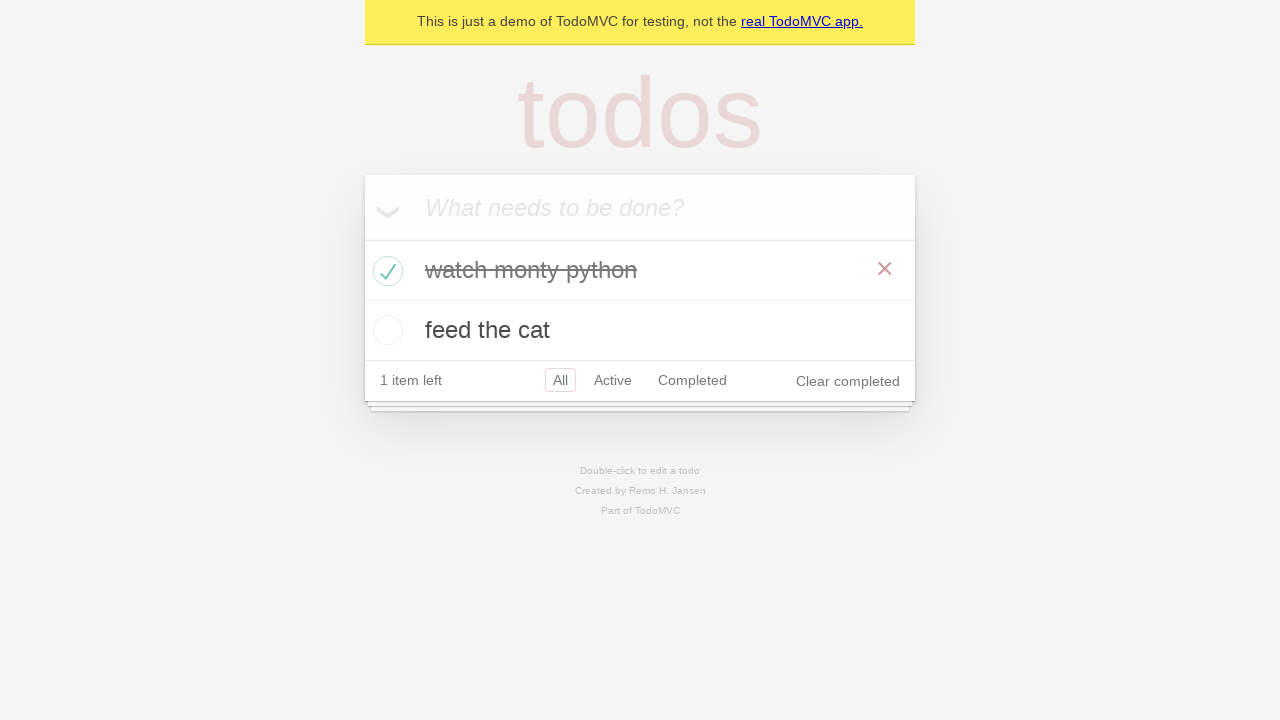

Checked checkbox for second todo item 'feed the cat' at (385, 330) on [data-testid='todo-item'] >> nth=1 >> internal:role=checkbox
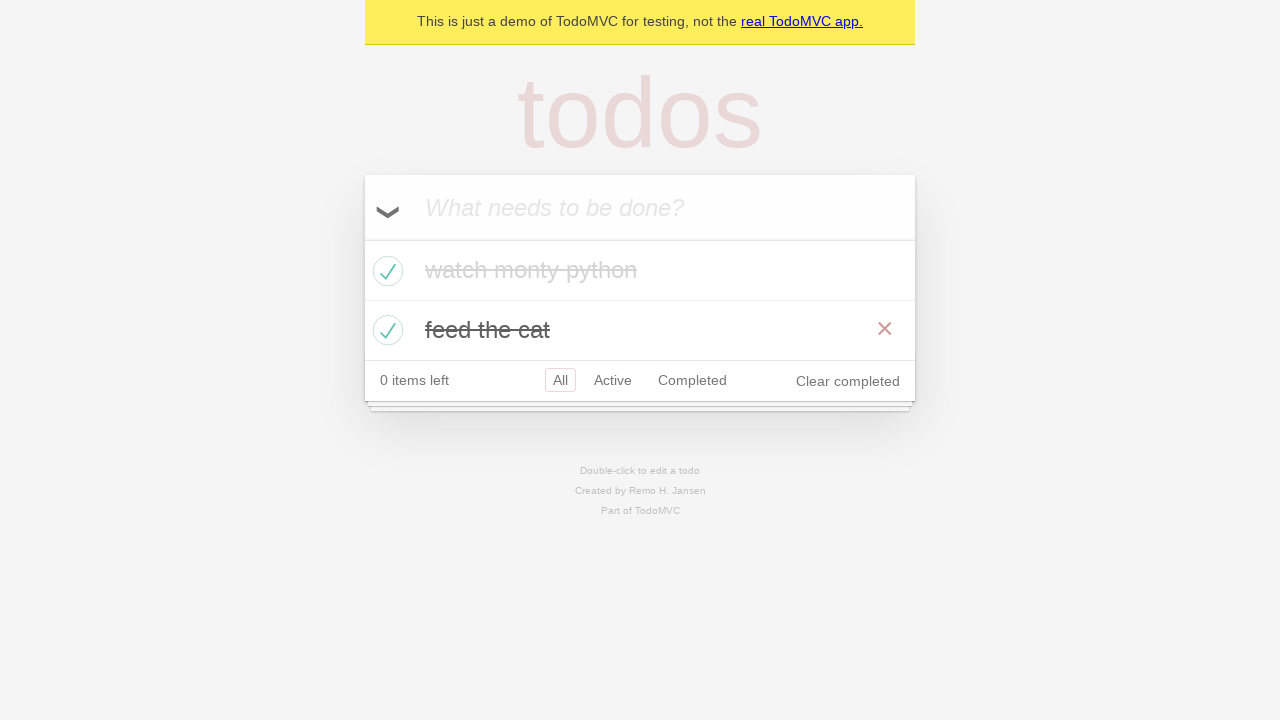

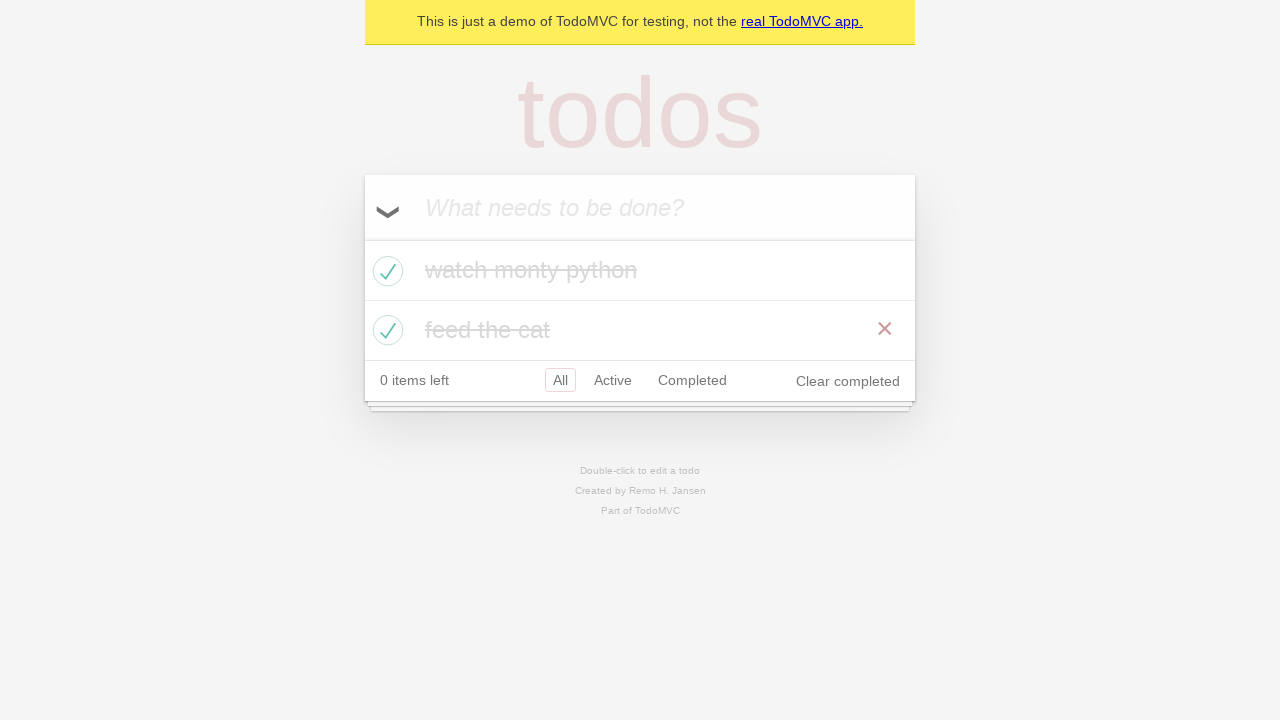